Navigates to the Holland and Barrett website homepage and waits for the page to load

Starting URL: https://www.hollandandbarrett.com

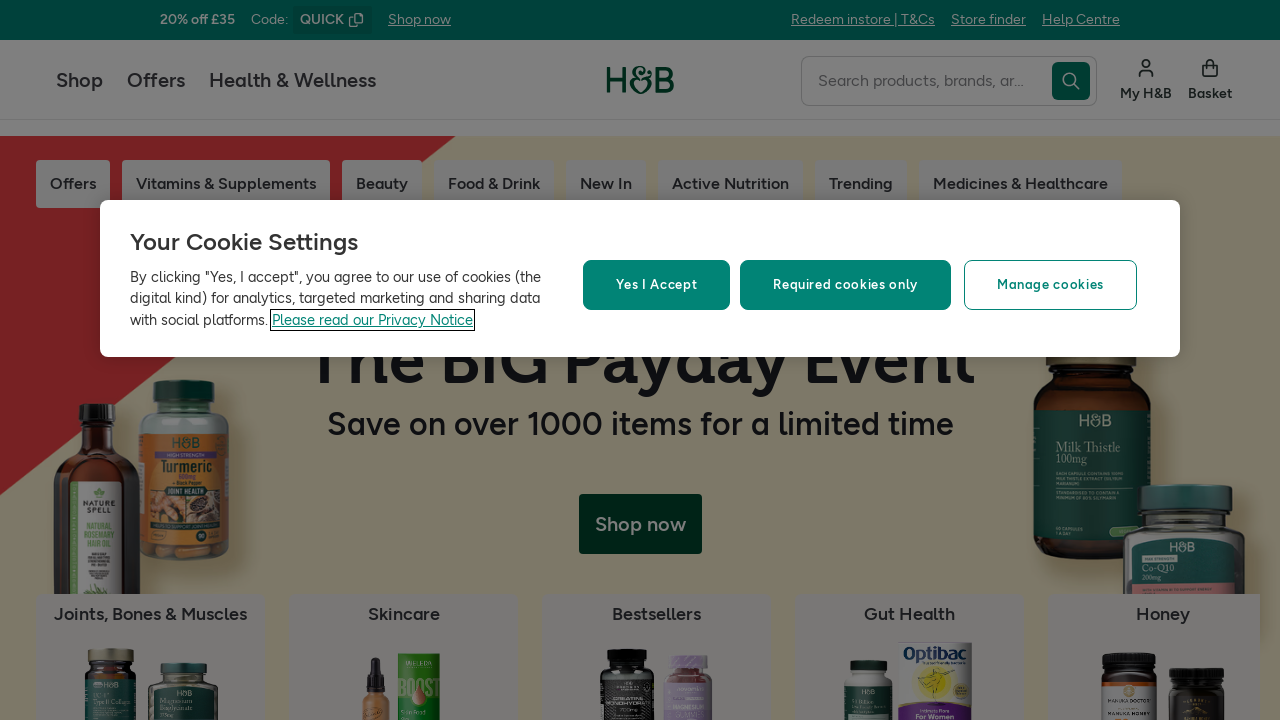

Navigated to Holland and Barrett homepage
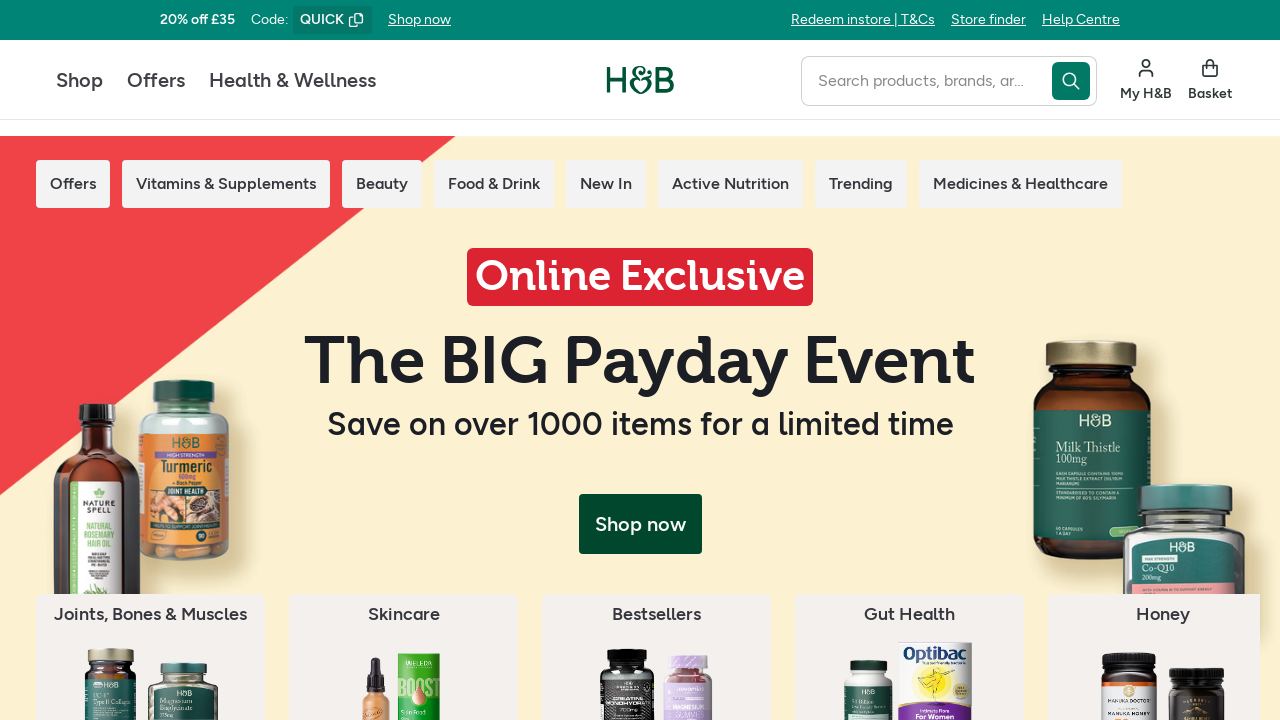

Page DOM content fully loaded
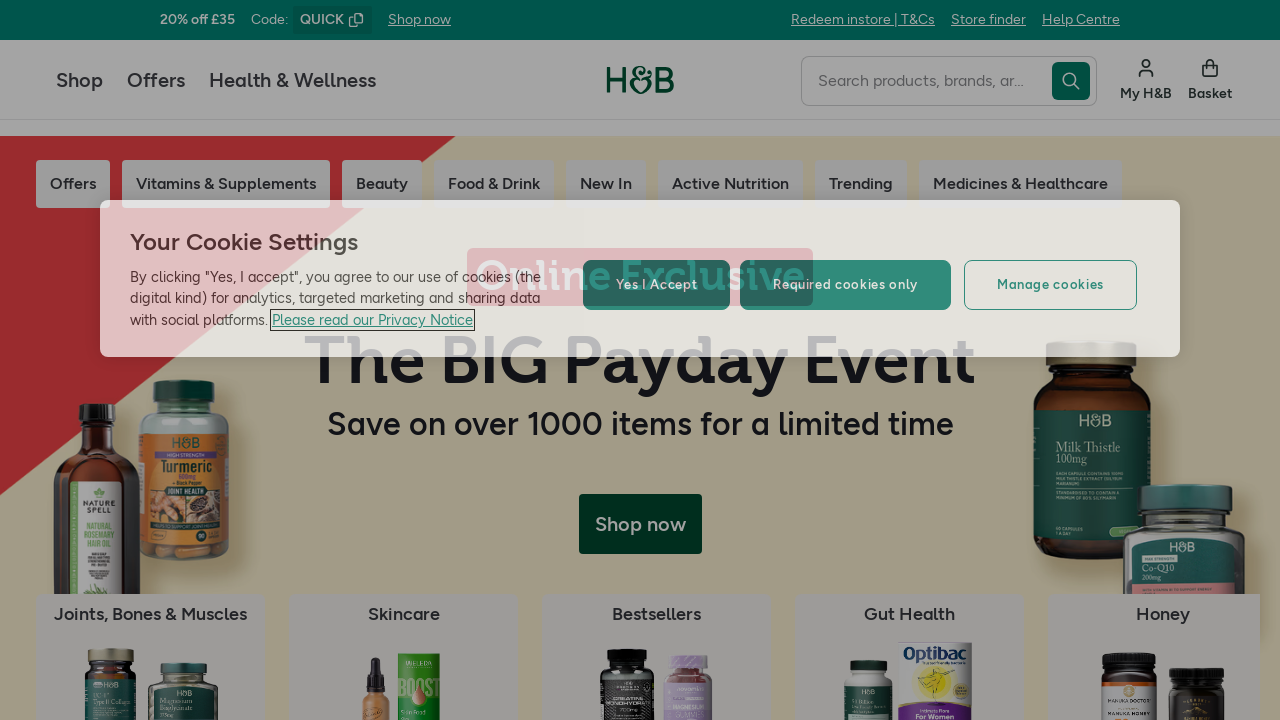

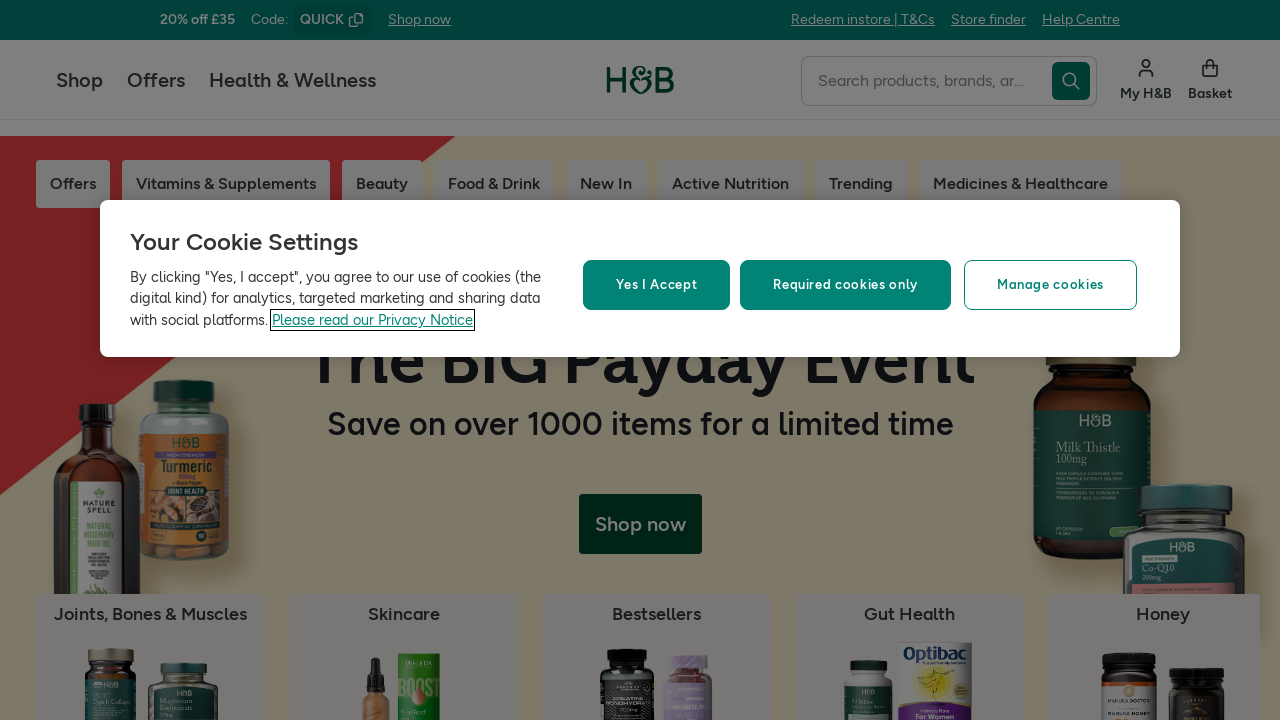